Tests web table functionality by verifying that a specific course row contains the expected price value by finding the course name and checking its adjacent cell

Starting URL: https://rahulshettyacademy.com/AutomationPractice/

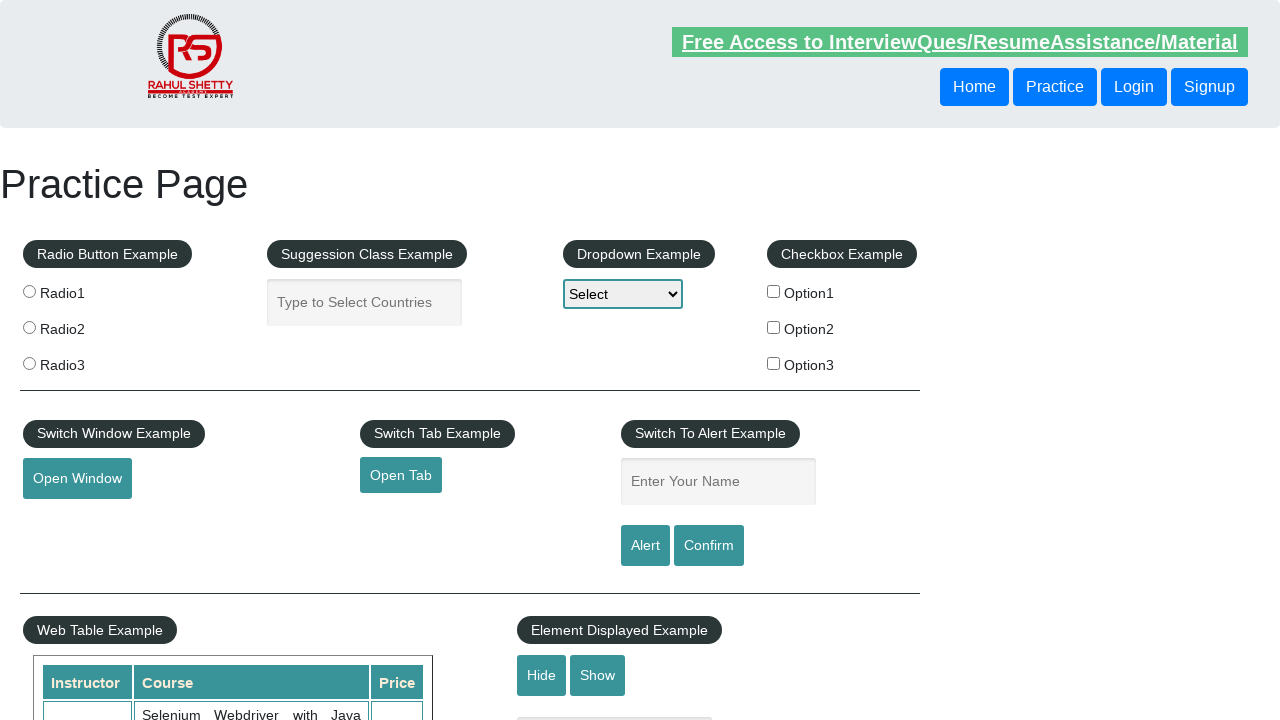

Waited for table rows to load in the product table
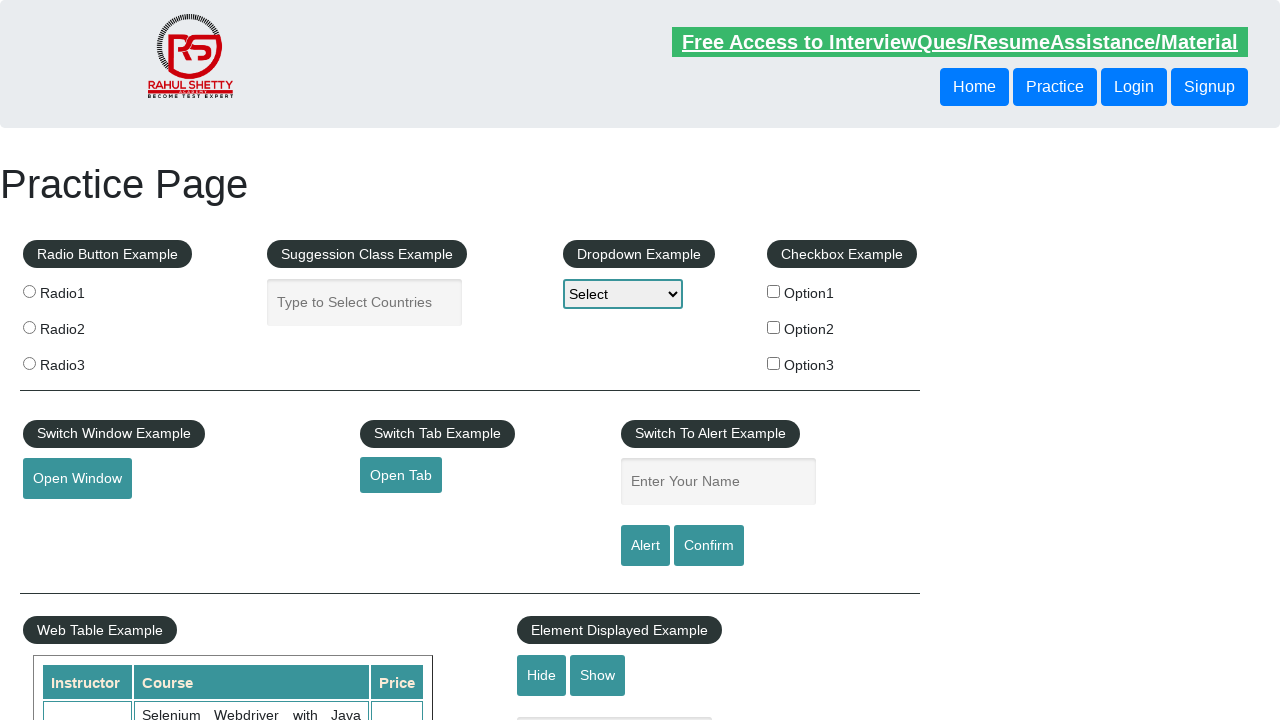

Located all table rows in the product table
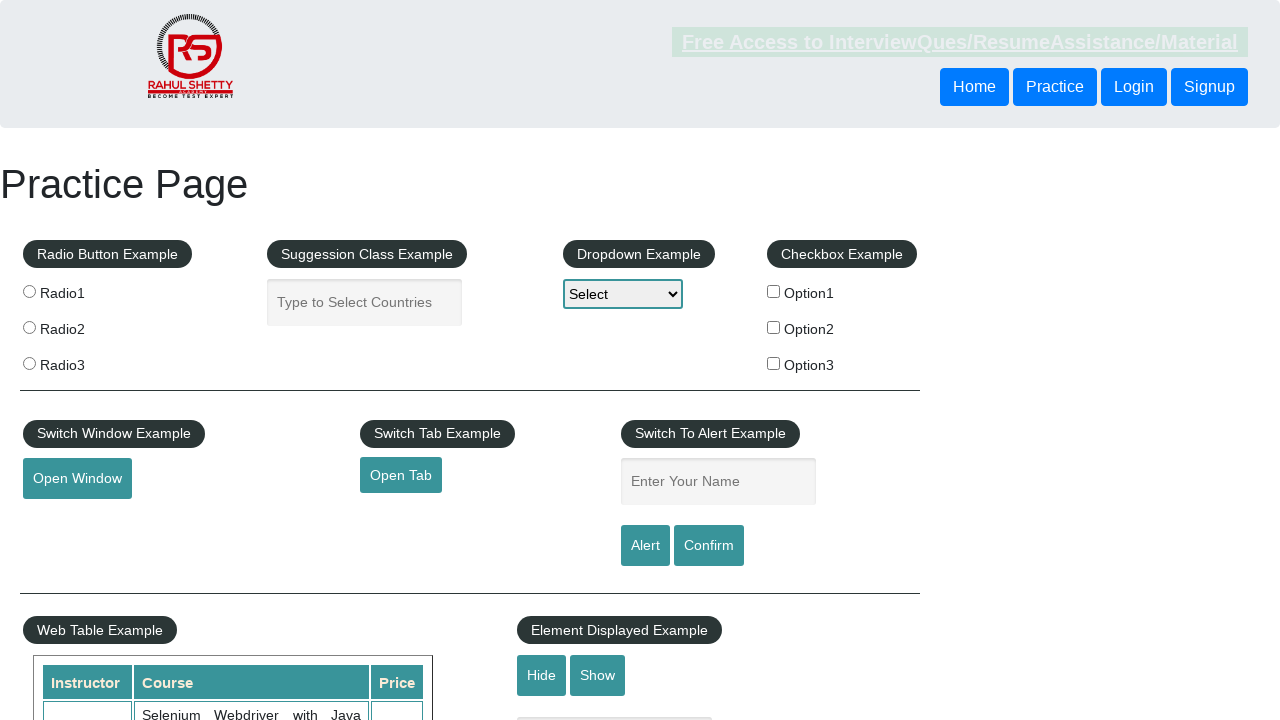

Verified table contains 11 rows as expected
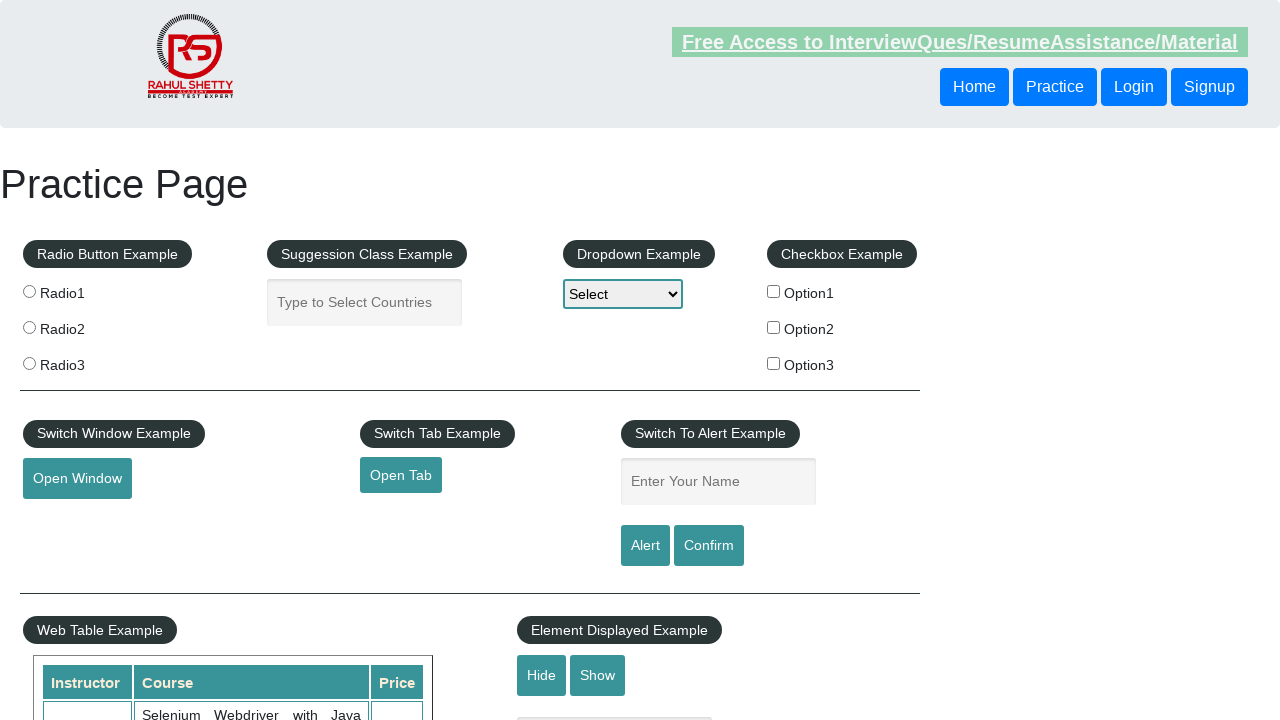

Located the course cell containing 'WebSecurity Testing for Beginners-QA knowledge to next level'
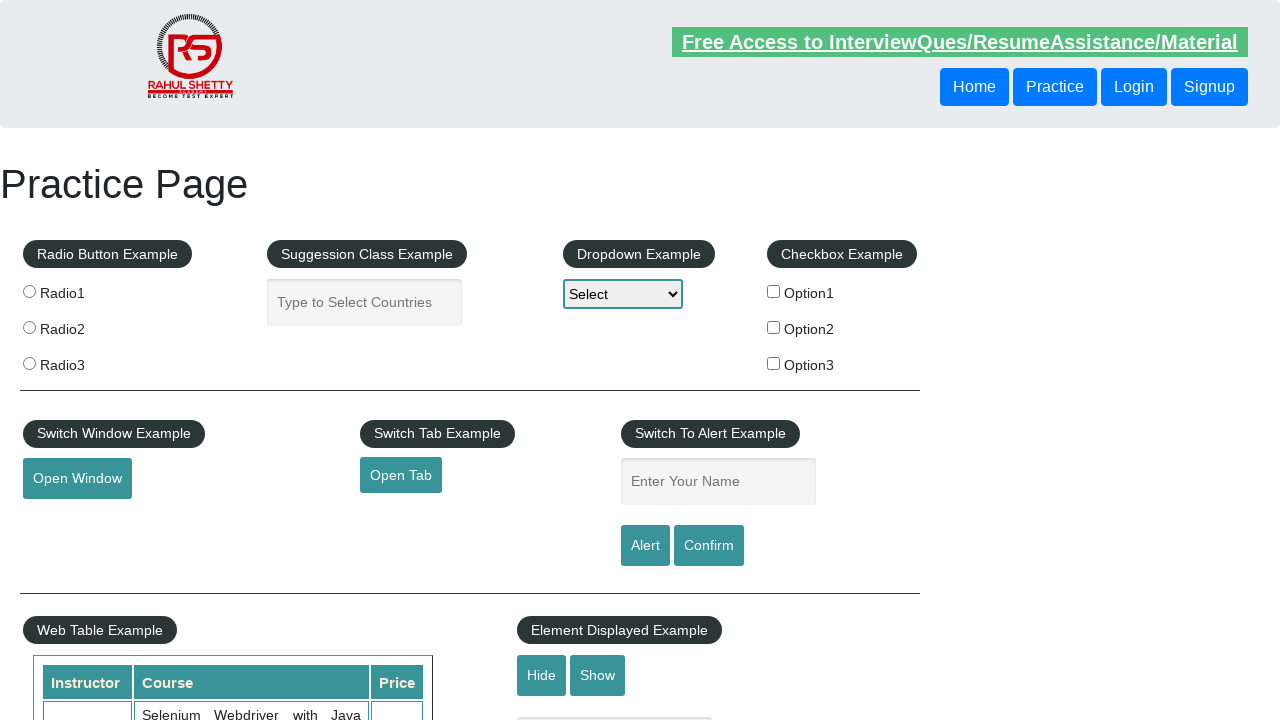

Located the price cell adjacent to the course cell
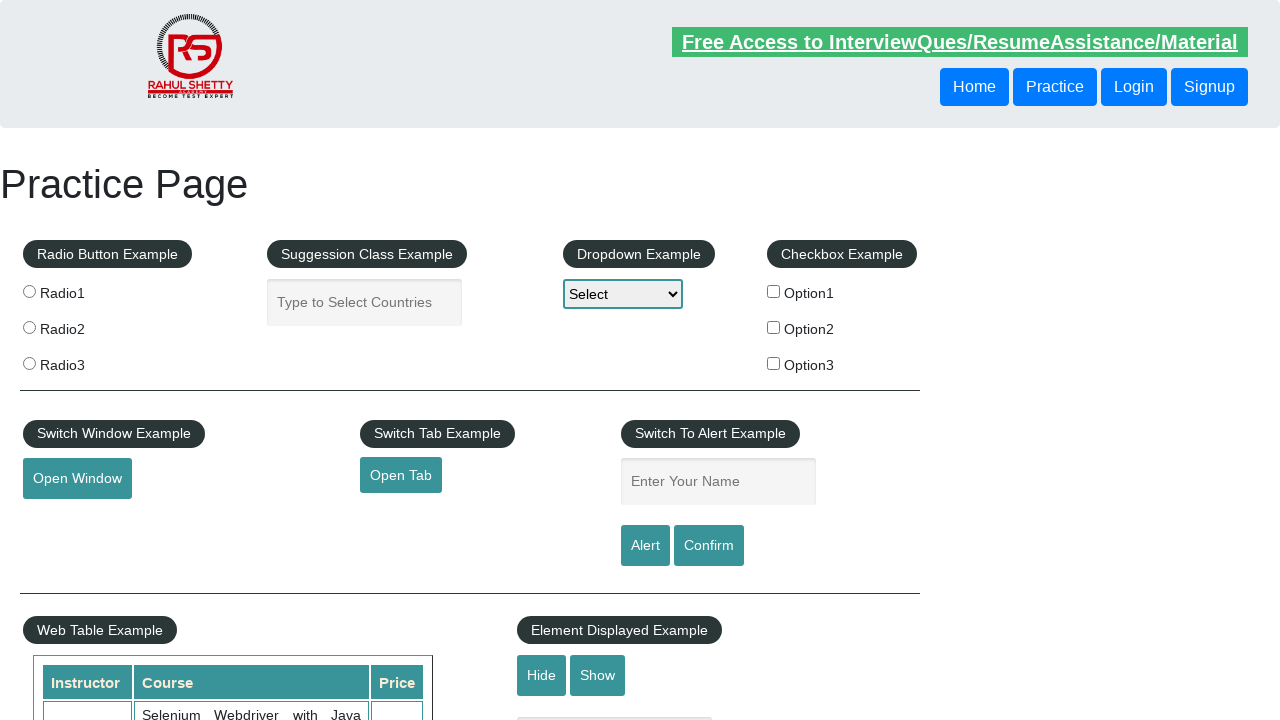

Verified the price cell contains the expected value '20'
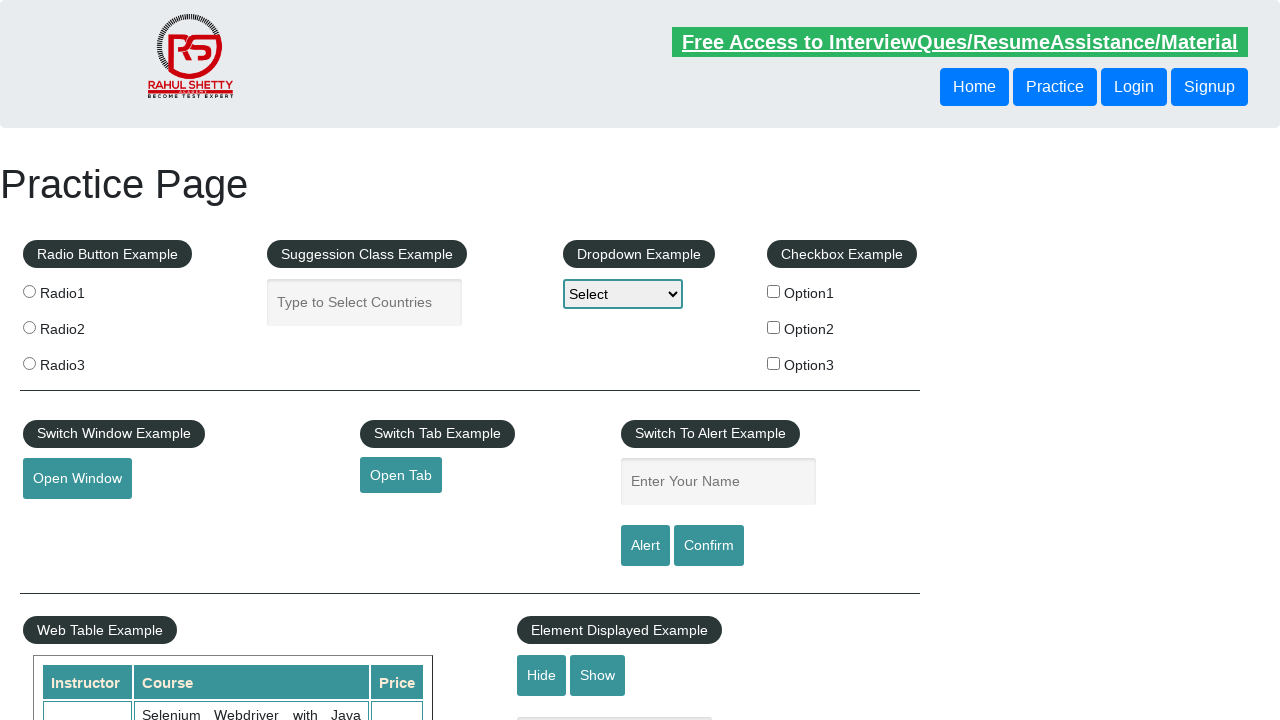

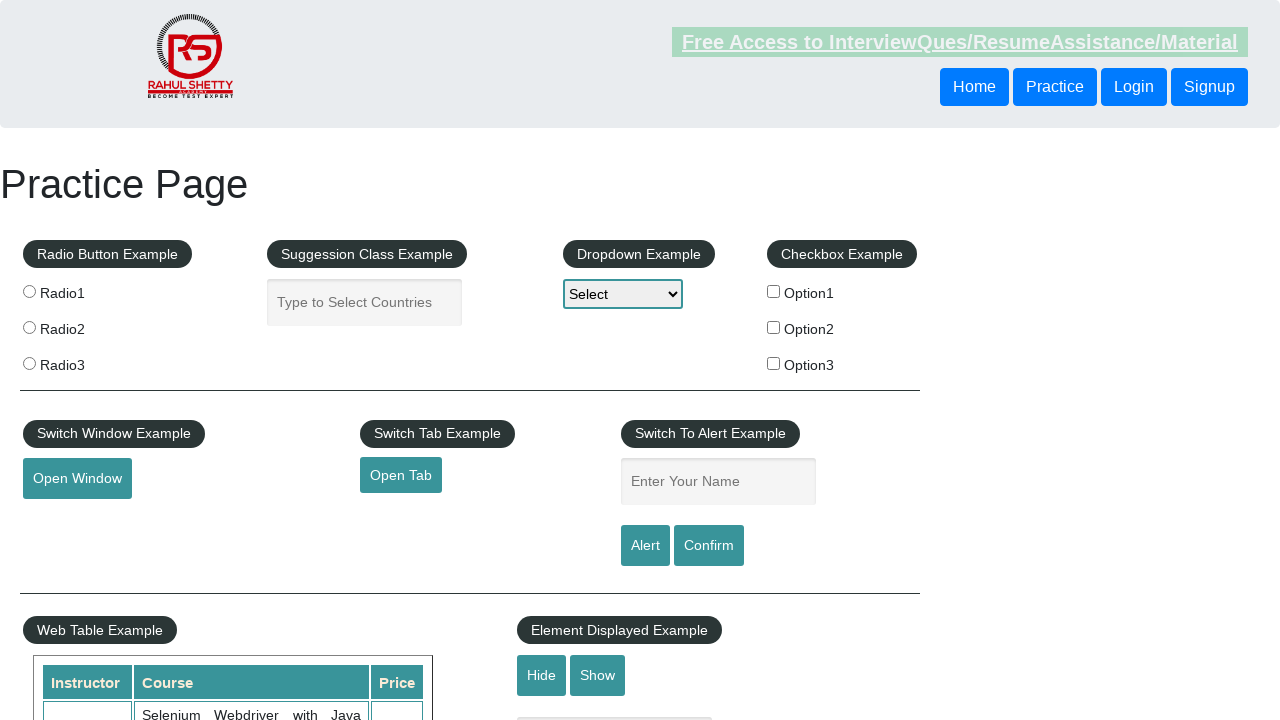